Navigates to a GitHub user profile page and verifies it loads successfully by waiting for the page content to be visible.

Starting URL: https://github.com/TheDancerCodes

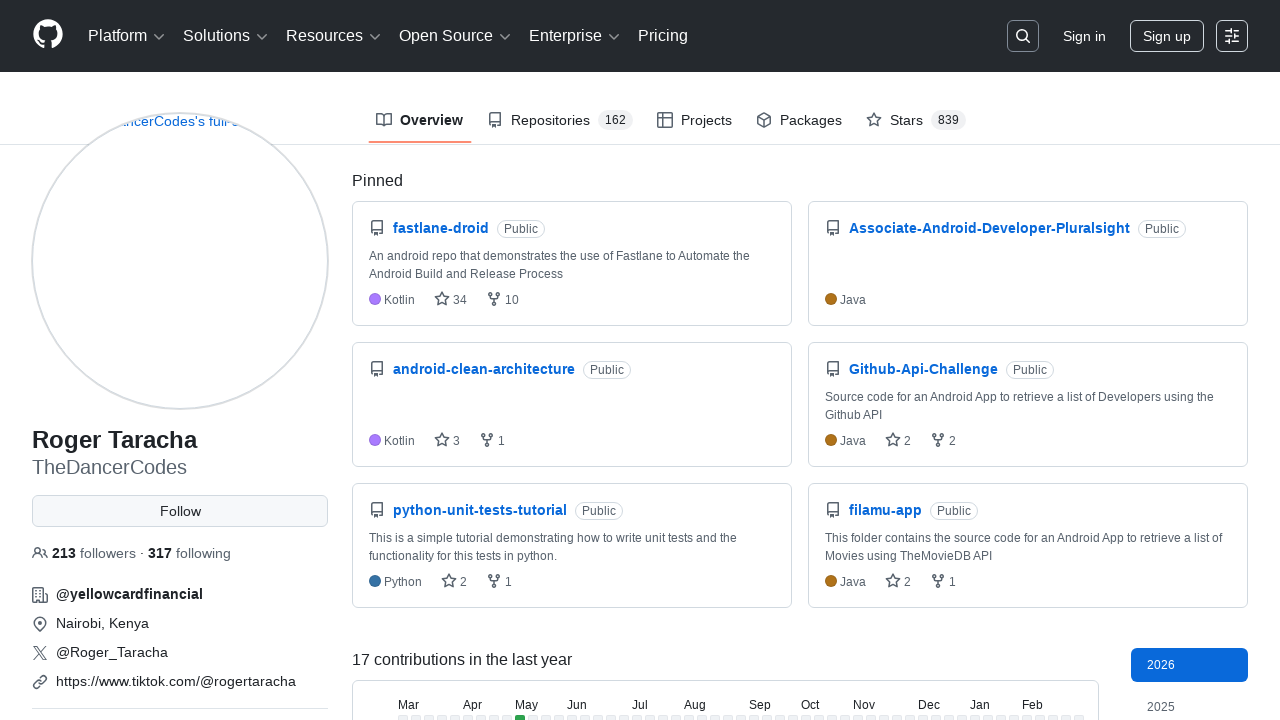

Navigated to GitHub user profile page for TheDancerCodes
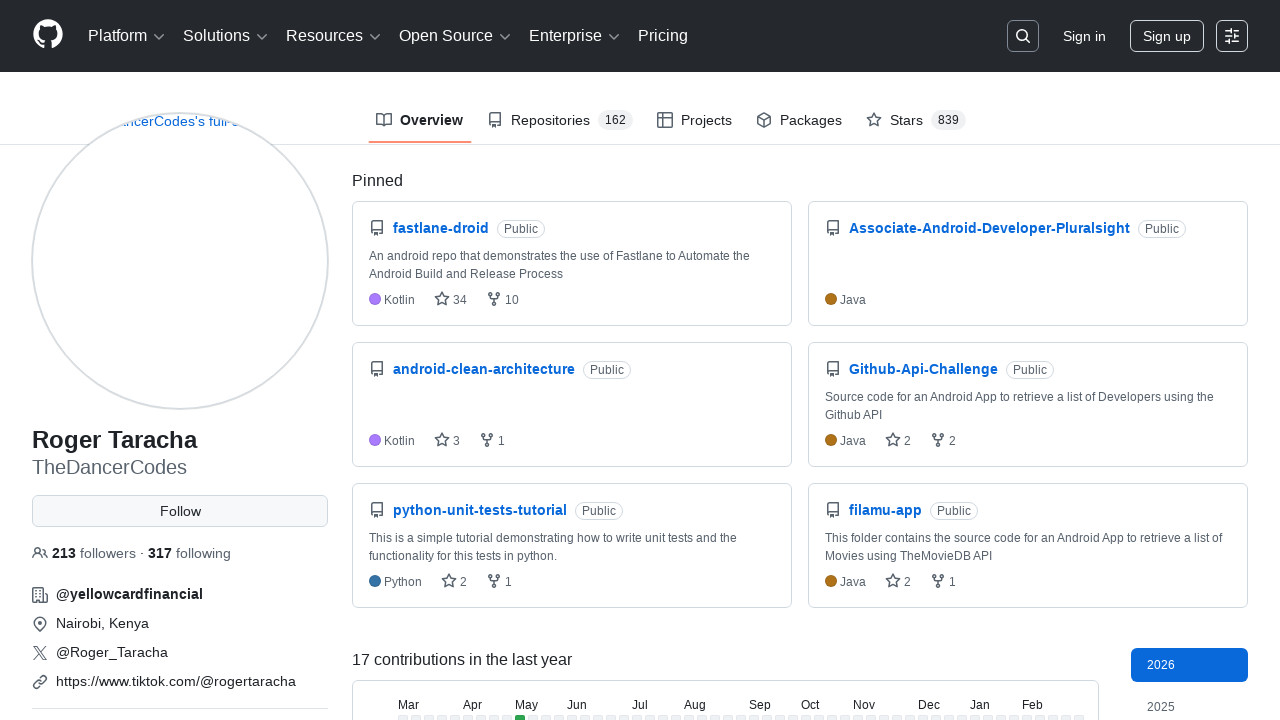

GitHub profile page loaded successfully - avatar image is visible
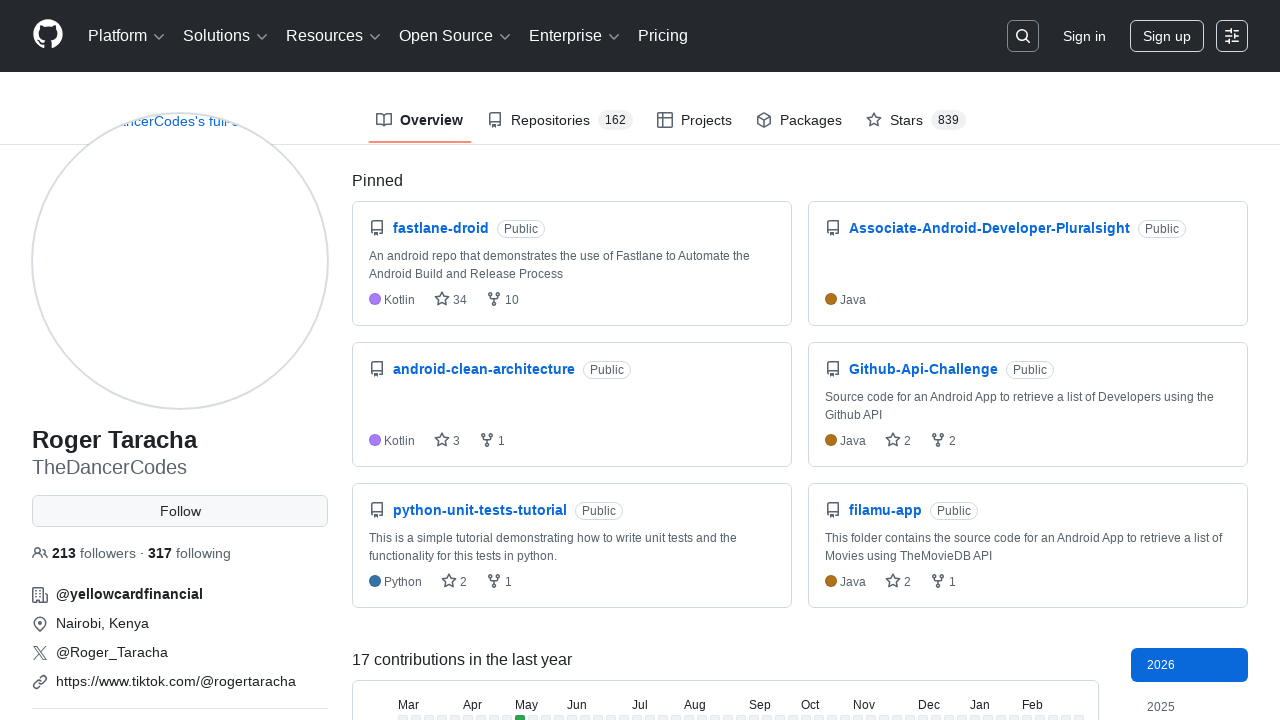

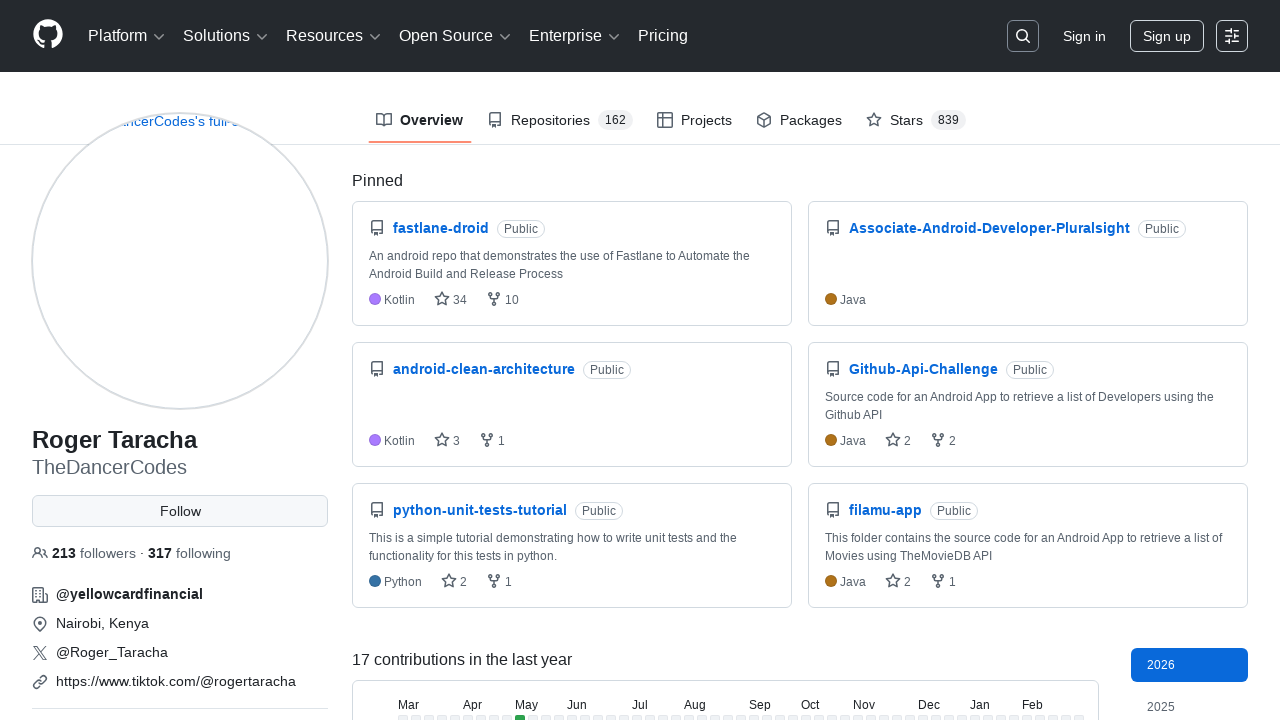